Tests the Add/Remove Elements page by clicking to add an element, then removing it, and navigating back to verify return to homepage.

Starting URL: http://the-internet.herokuapp.com/

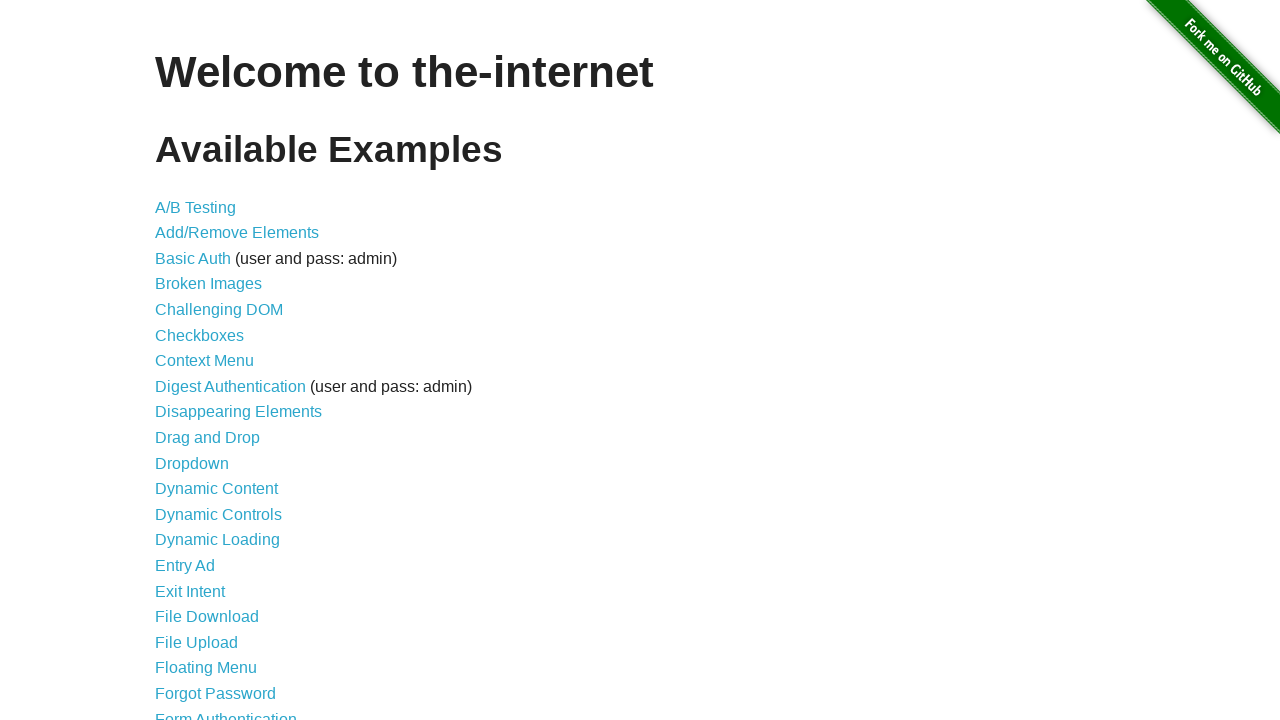

Clicked on Add/Remove Elements link at (237, 233) on #content > ul > li:nth-child(2) > a
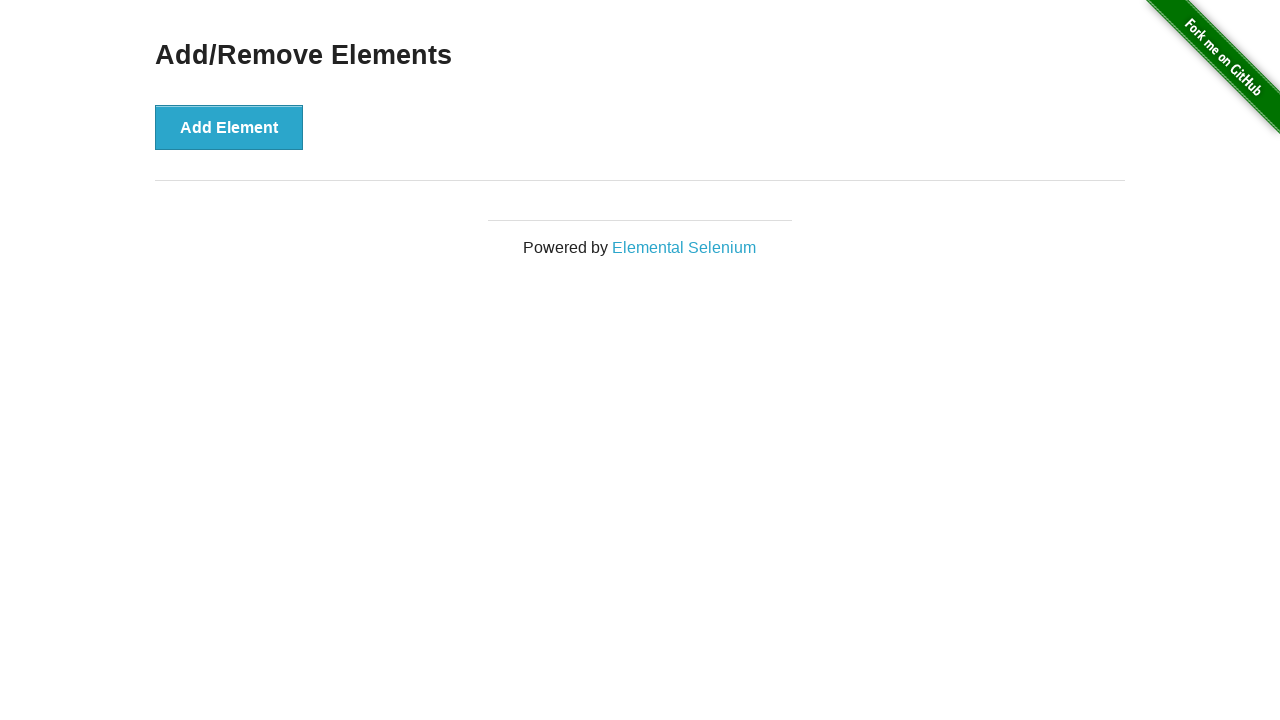

Clicked Add Element button at (229, 127) on #content > div > button
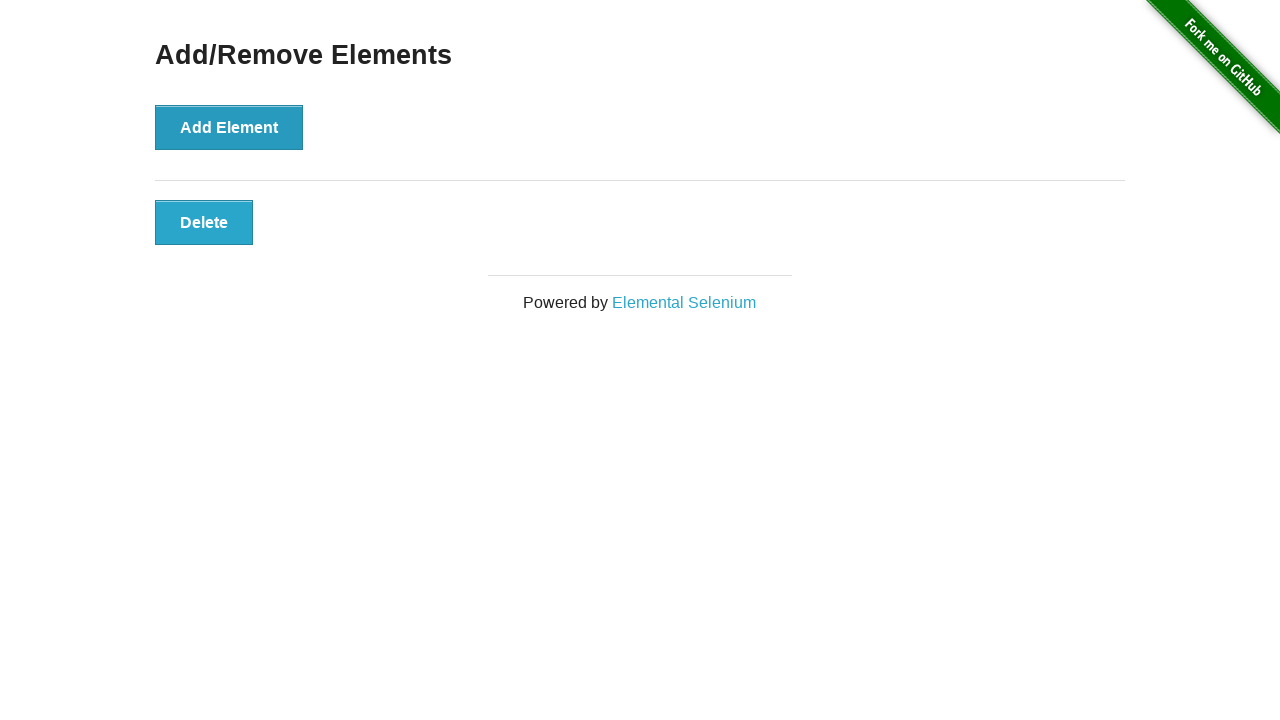

Clicked Delete button to remove element at (204, 222) on #elements > button
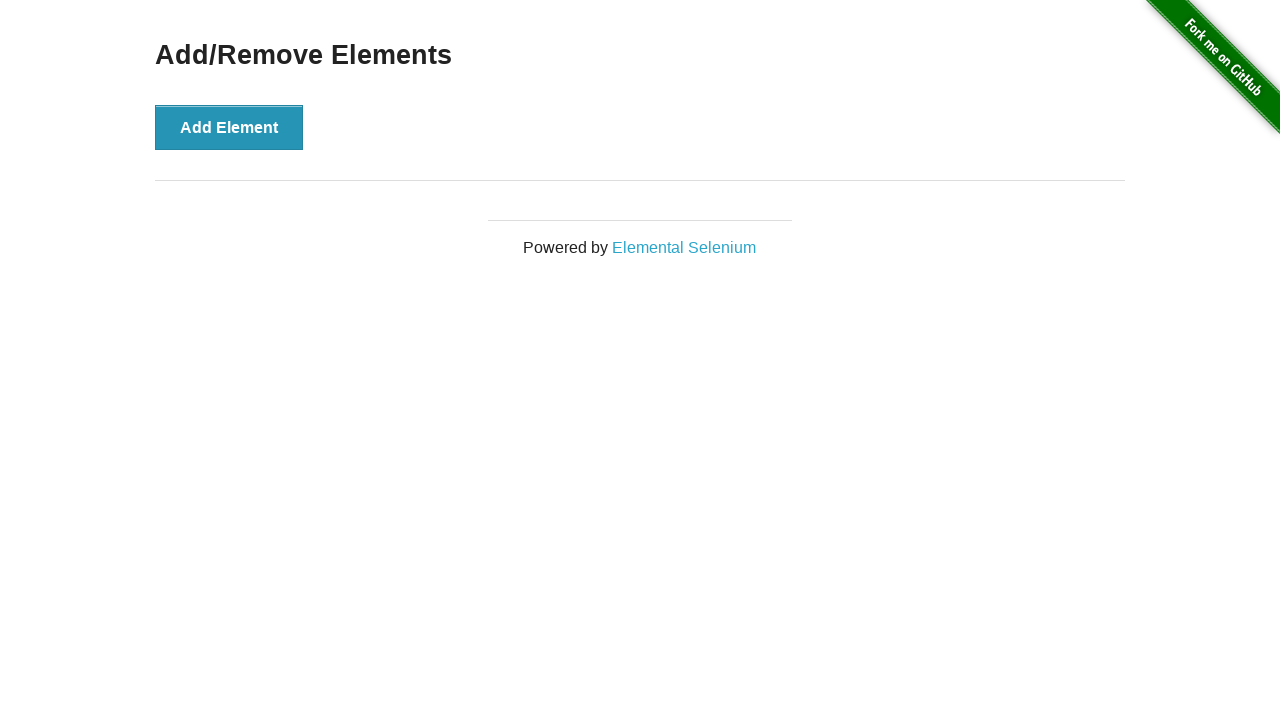

Navigated back to home page
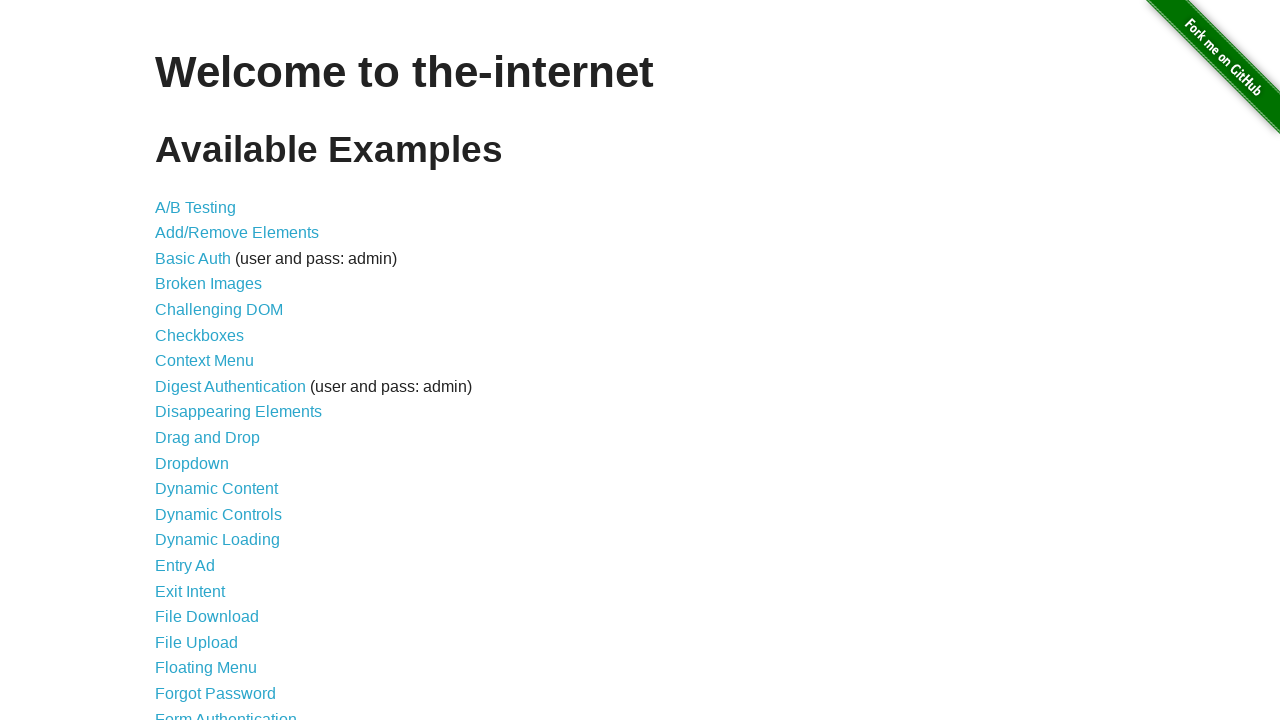

Verified page title is 'The Internet' - back on home page
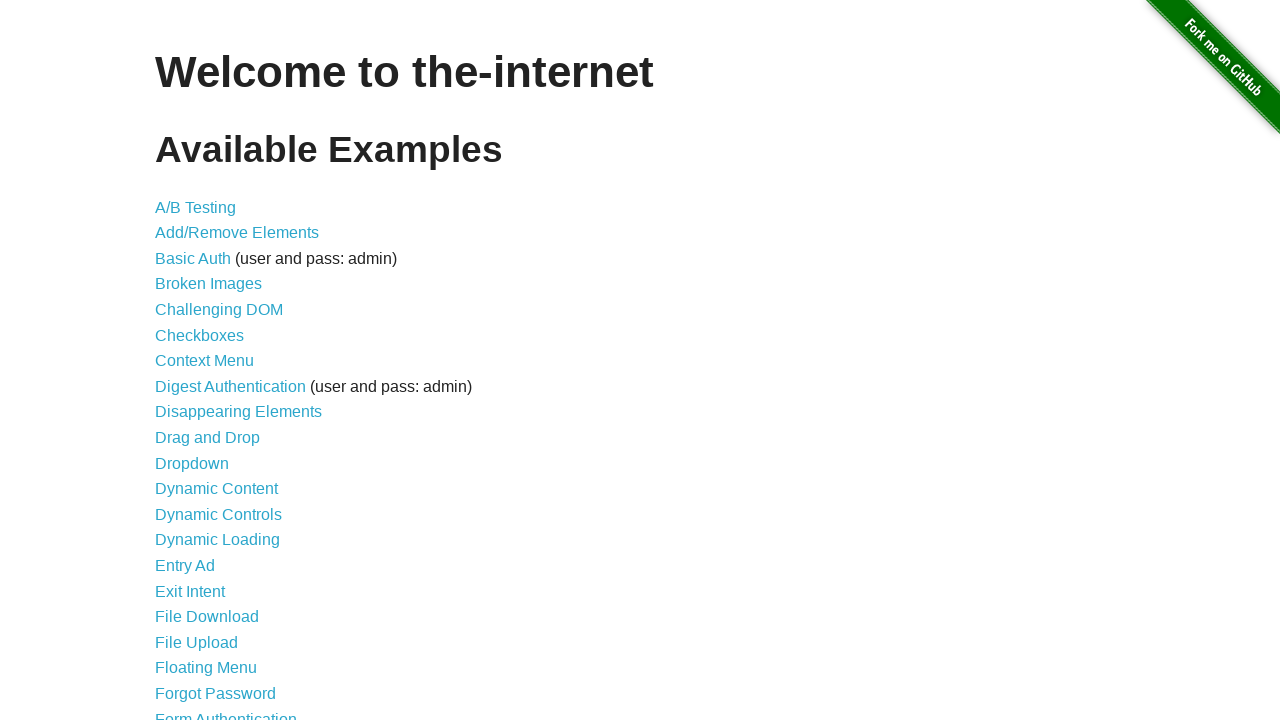

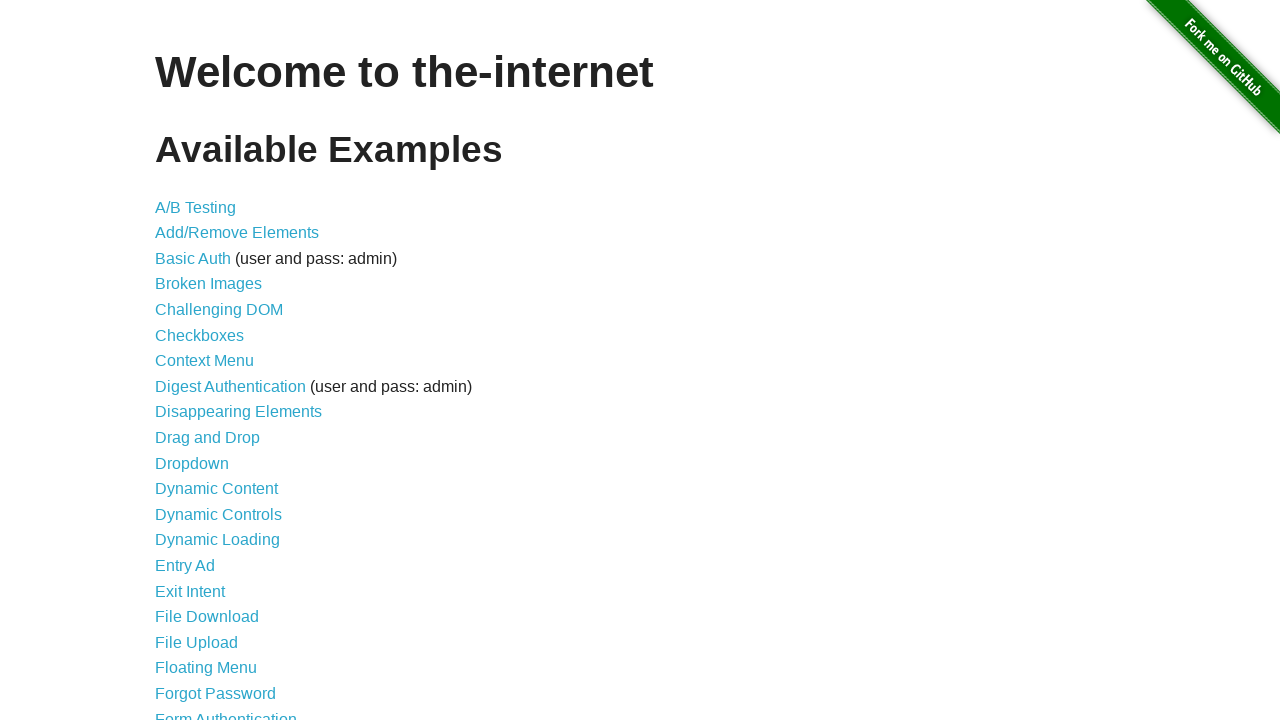